Tests hovering over menu items to reveal submenus and clicking on nested menu items

Starting URL: https://demoqa.com/menu#

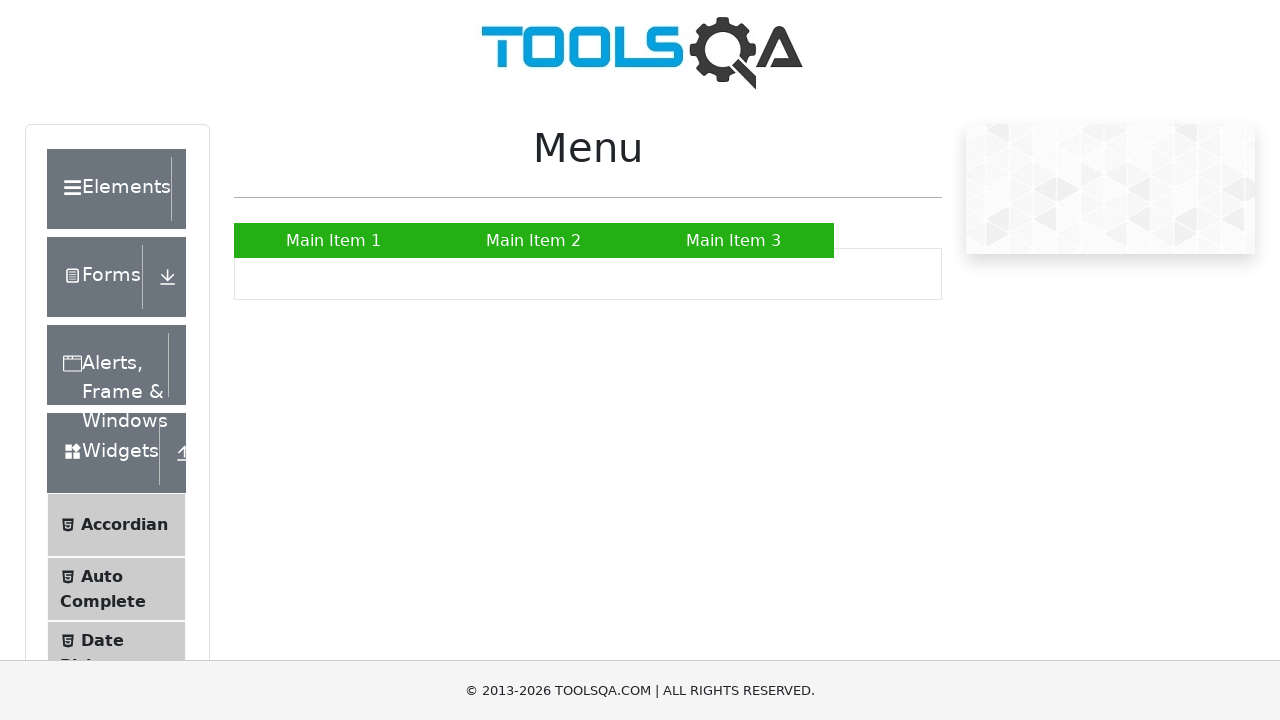

Hovered over Main Item 2 to reveal submenu at (534, 240) on xpath=//a[normalize-space()='Main Item 2']
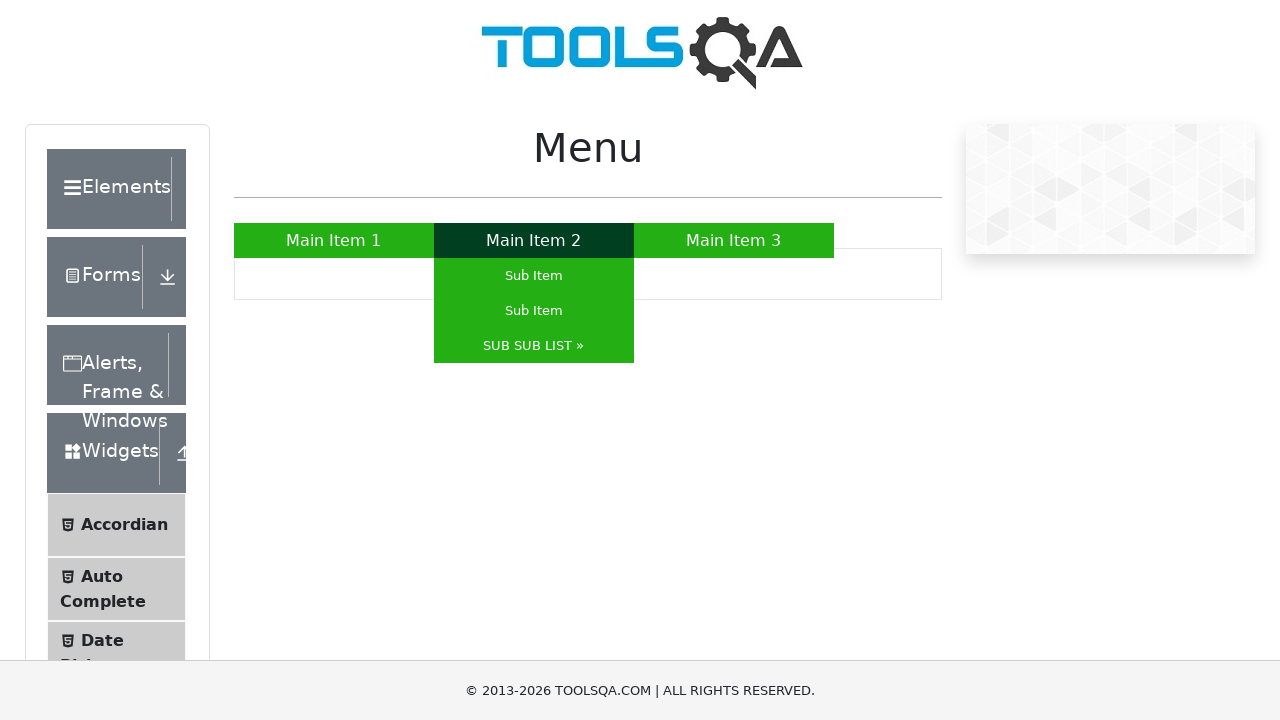

Clicked on the second Sub Item at (534, 310) on (//a[@href='#'][normalize-space()='Sub Item'])[2]
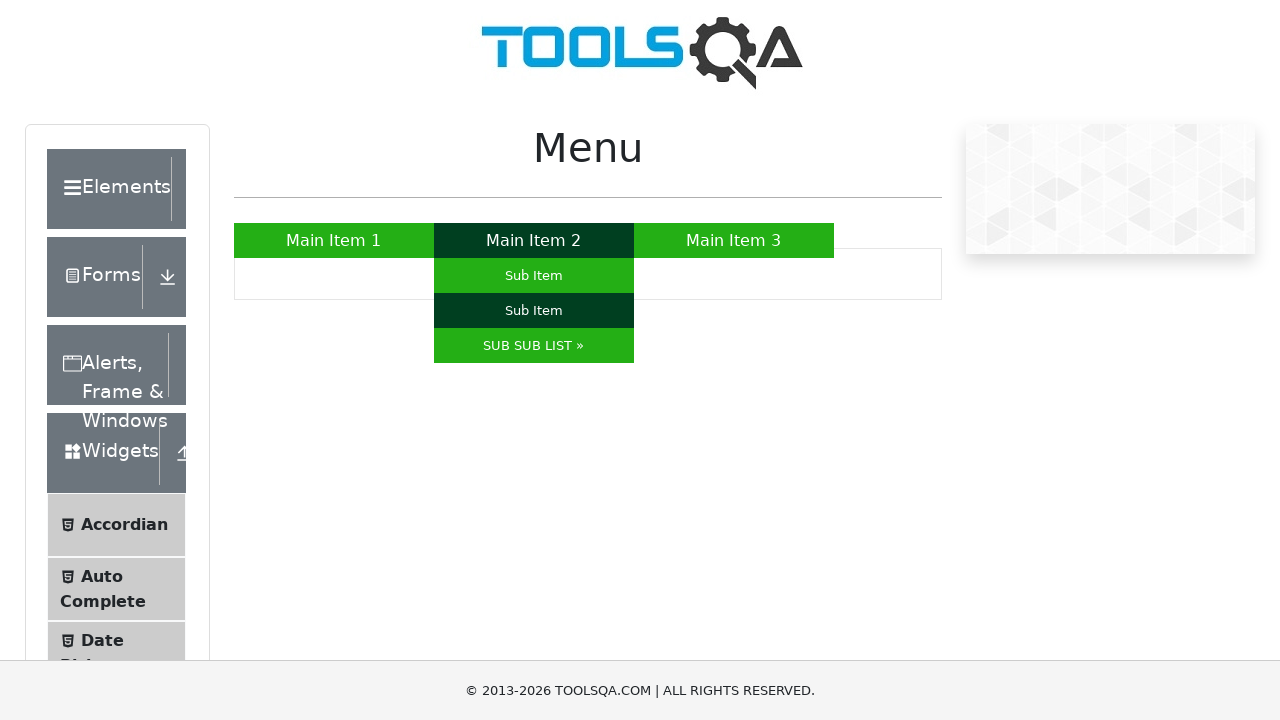

Hovered over SUB SUB LIST to reveal nested submenu at (534, 346) on (//a[normalize-space()='SUB SUB LIST »'])[1]
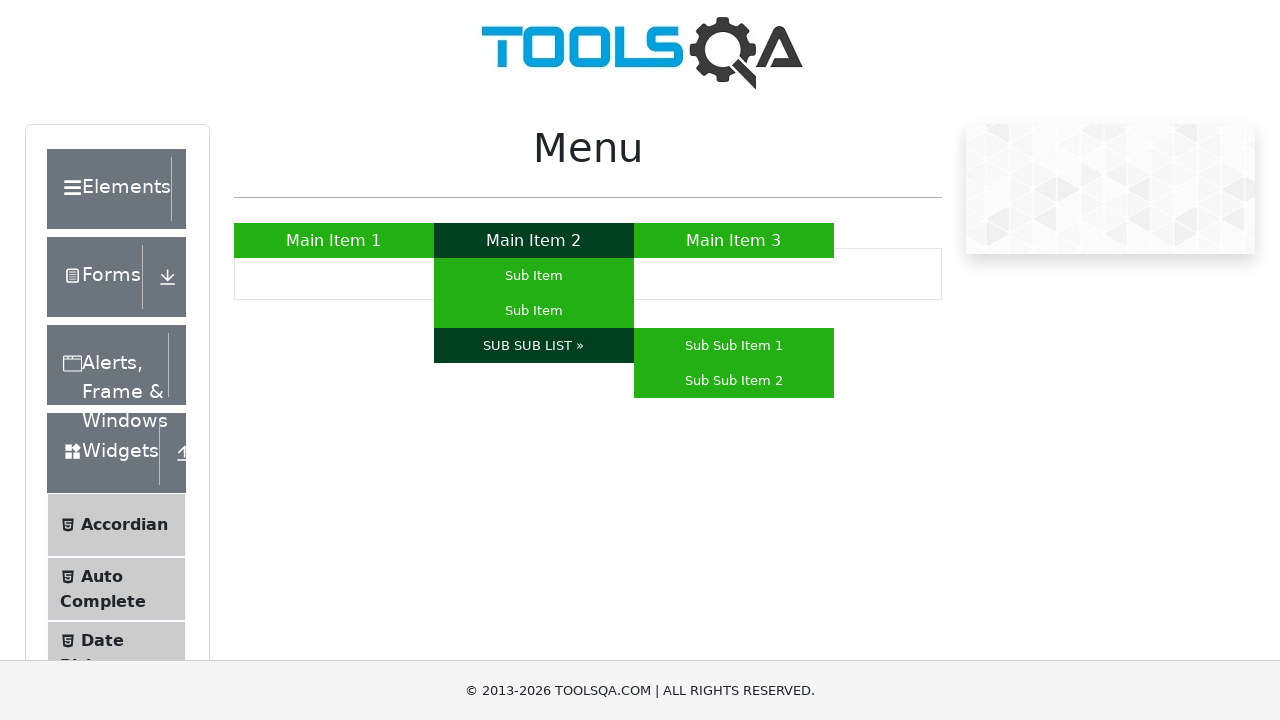

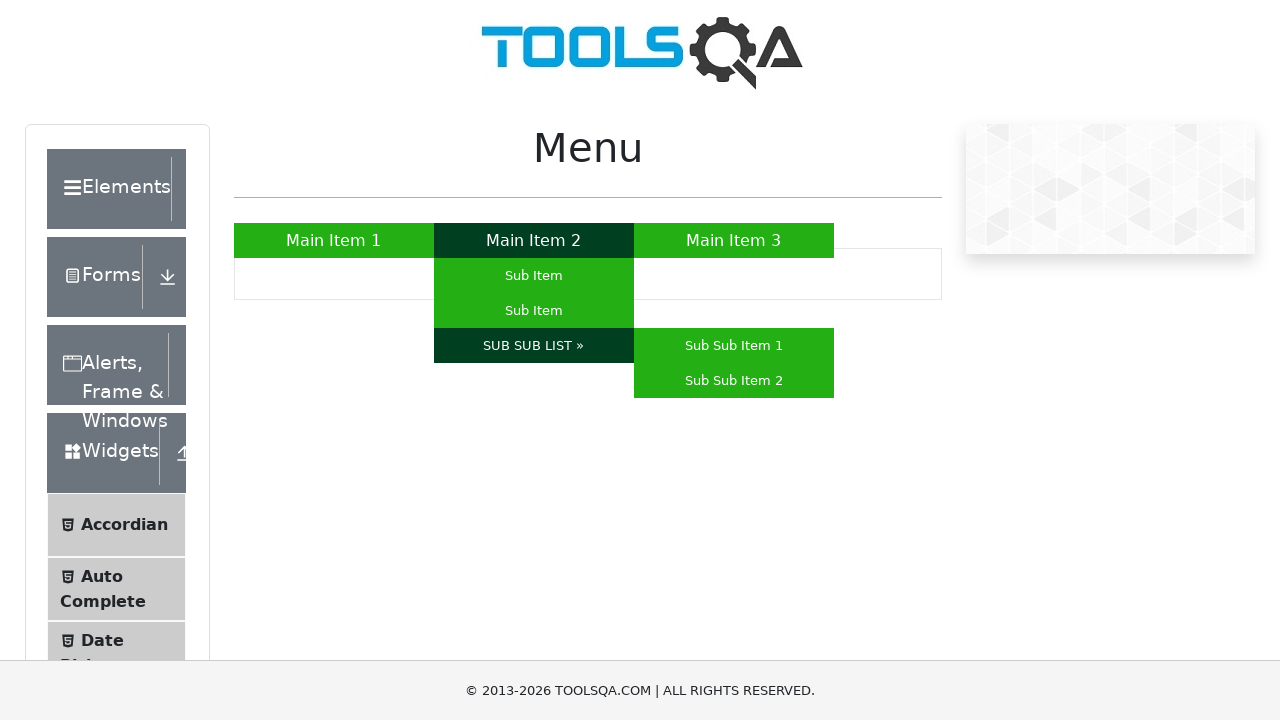